Tests the team search functionality by entering a search query and verifying that filtered results are displayed

Starting URL: http://www.scrapethissite.com/pages/forms/

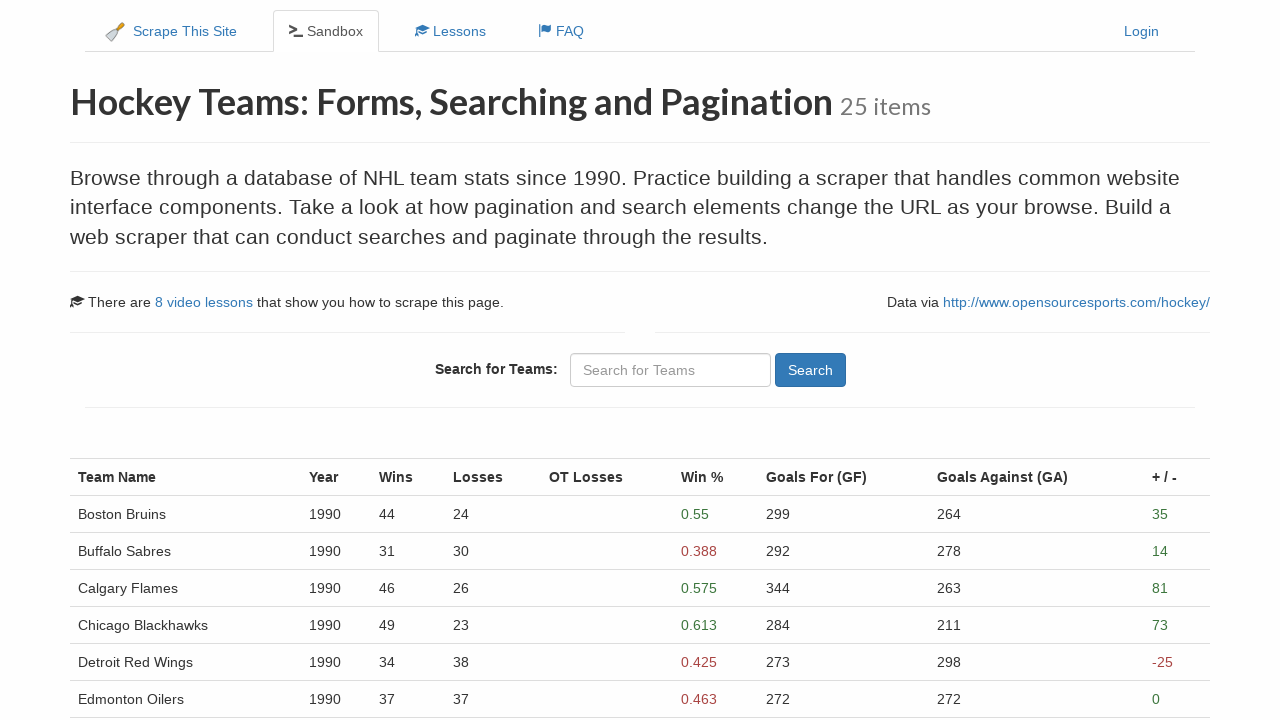

Filled search box with query 'pa' on input[name='q']
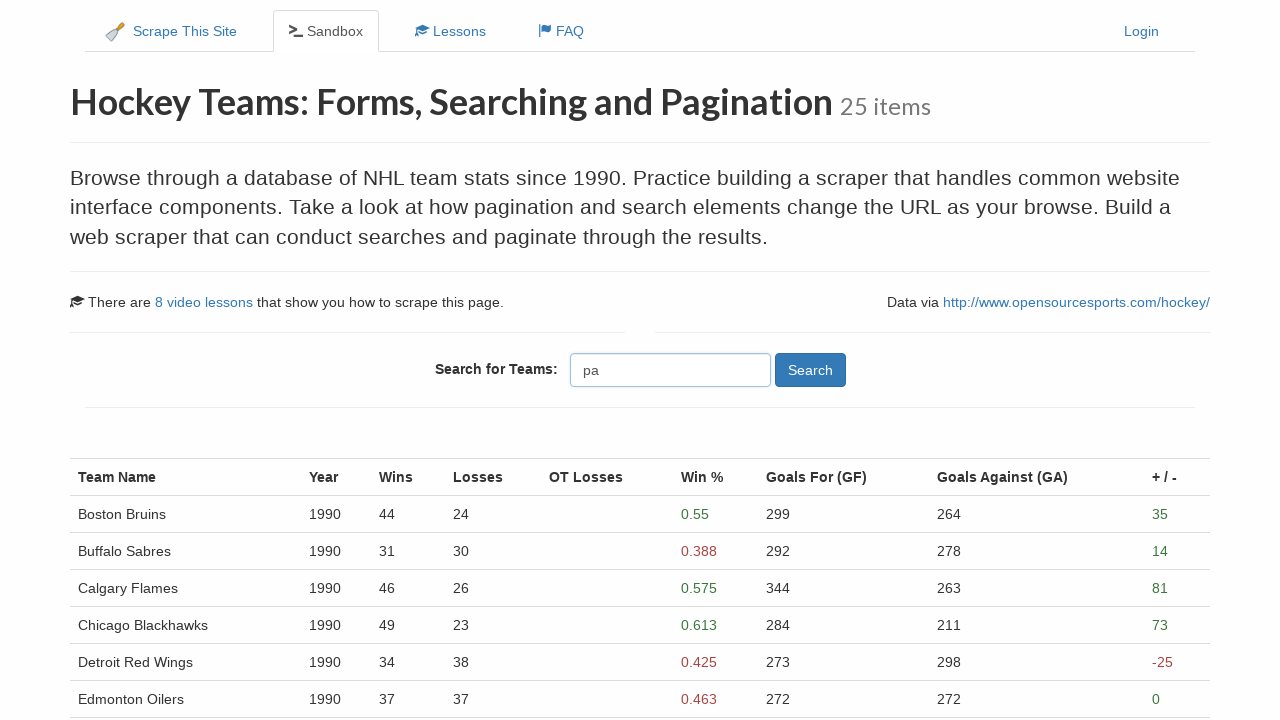

Submitted search form by pressing Enter on input[name='q']
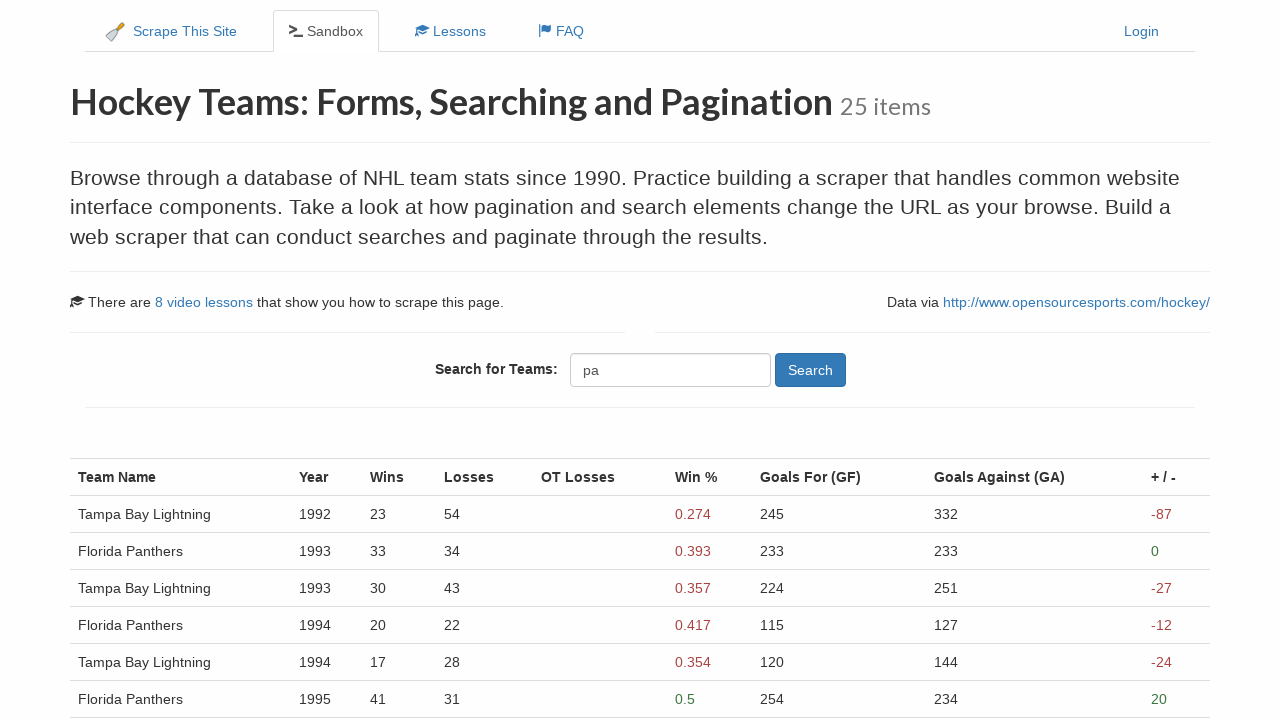

Filtered team results loaded
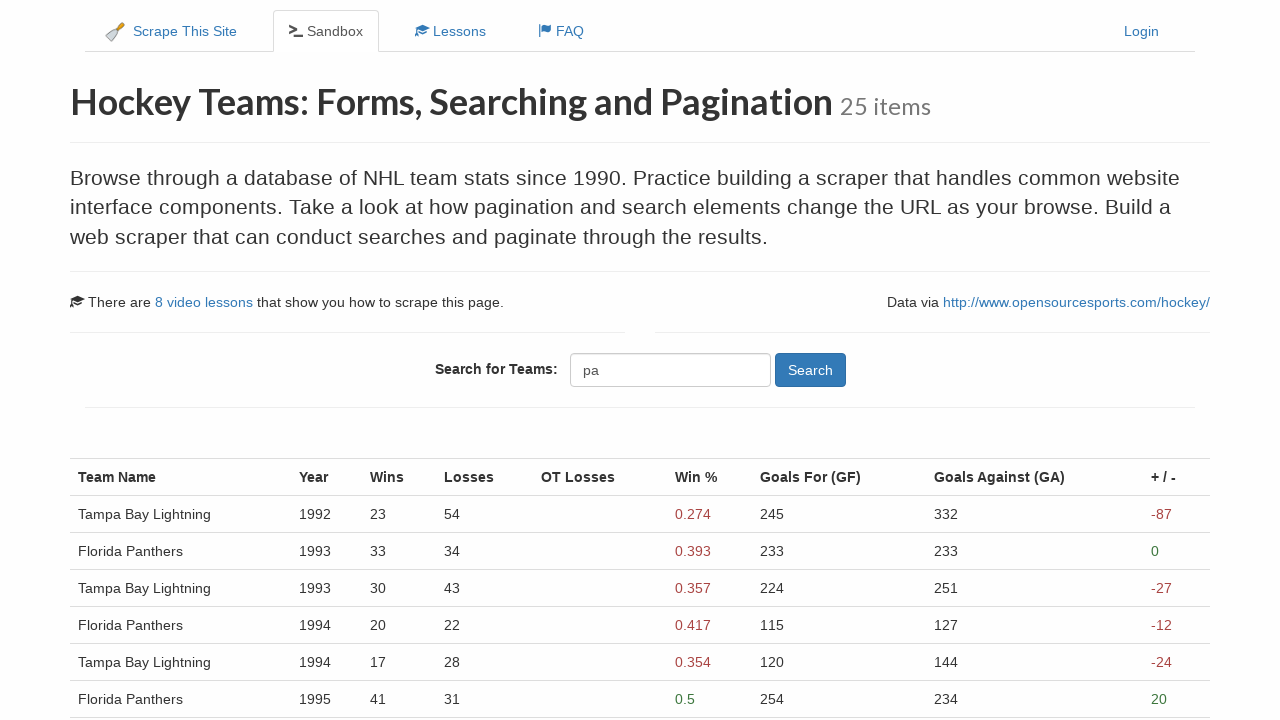

Retrieved all team table rows
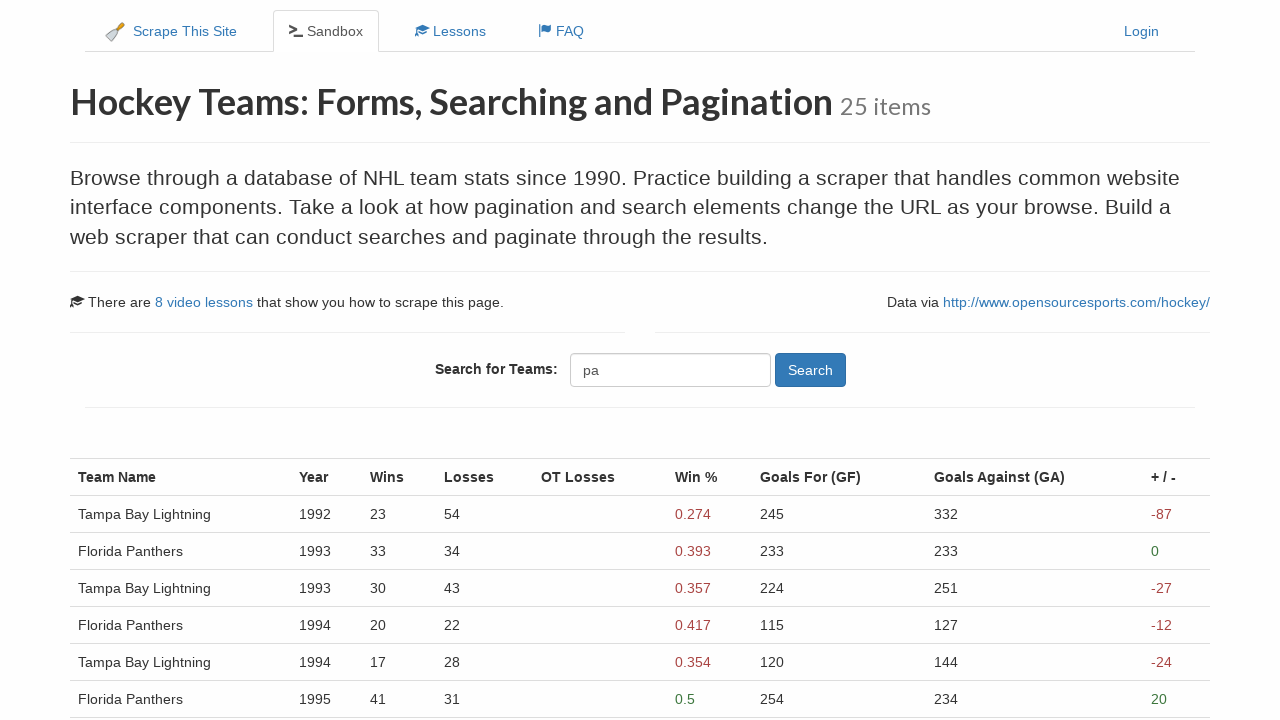

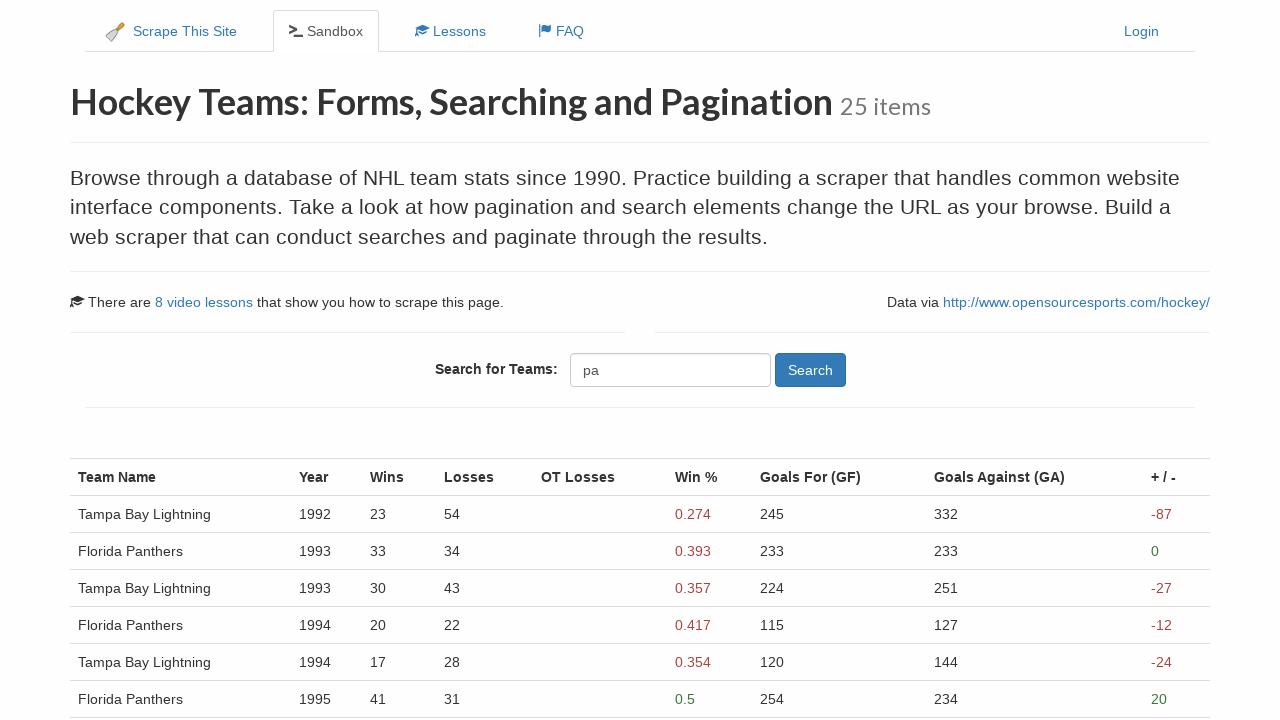